Tests that the browser back button works correctly with route filters

Starting URL: https://demo.playwright.dev/todomvc

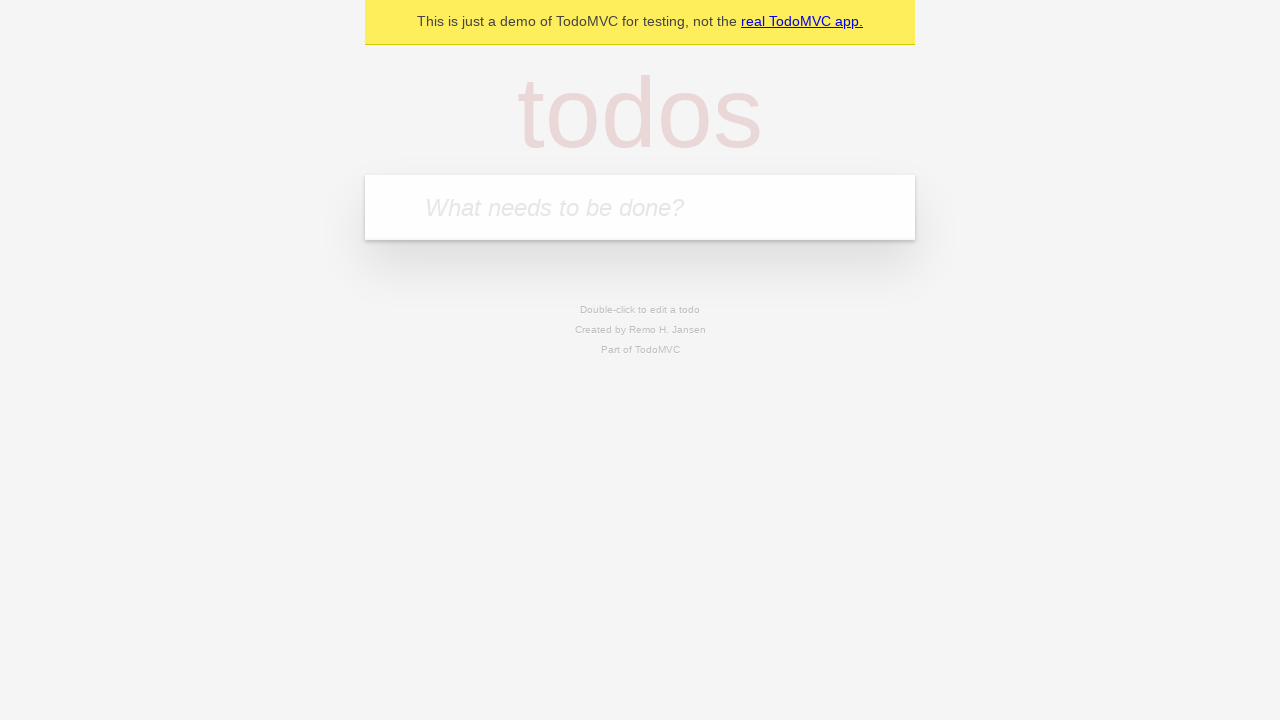

Filled todo input with 'buy some cheese' on internal:attr=[placeholder="What needs to be done?"i]
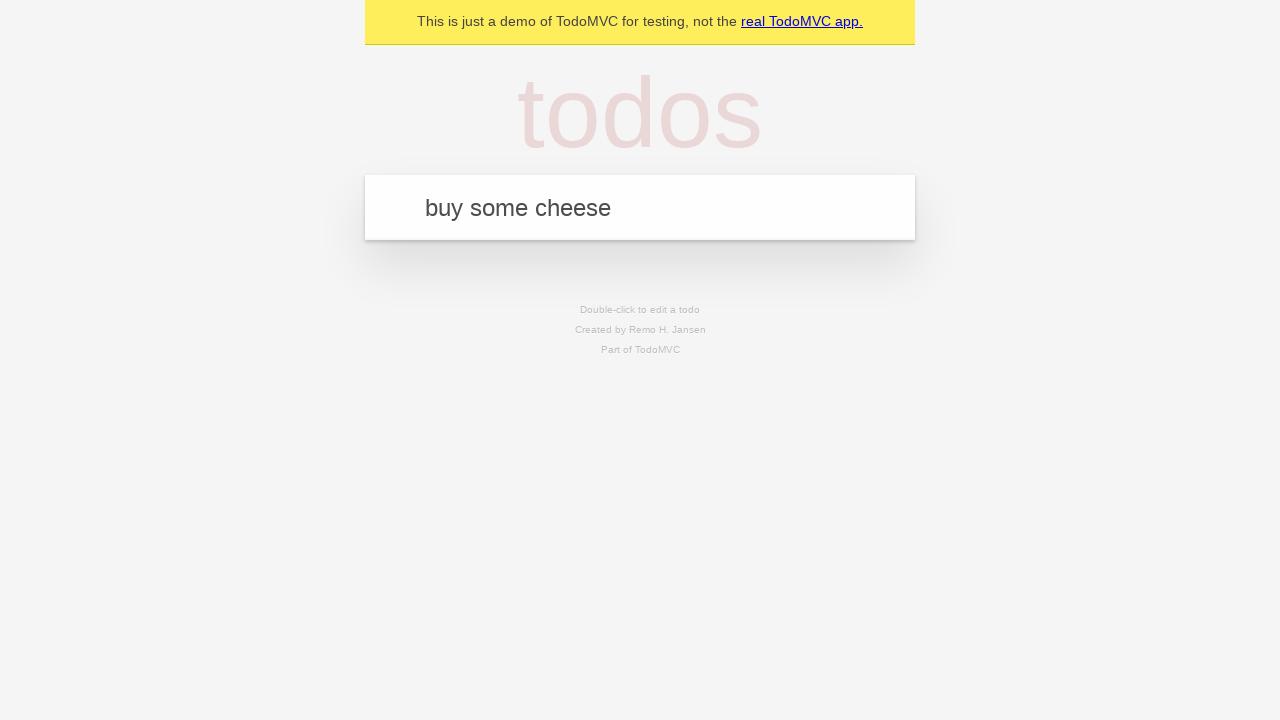

Pressed Enter to add first todo on internal:attr=[placeholder="What needs to be done?"i]
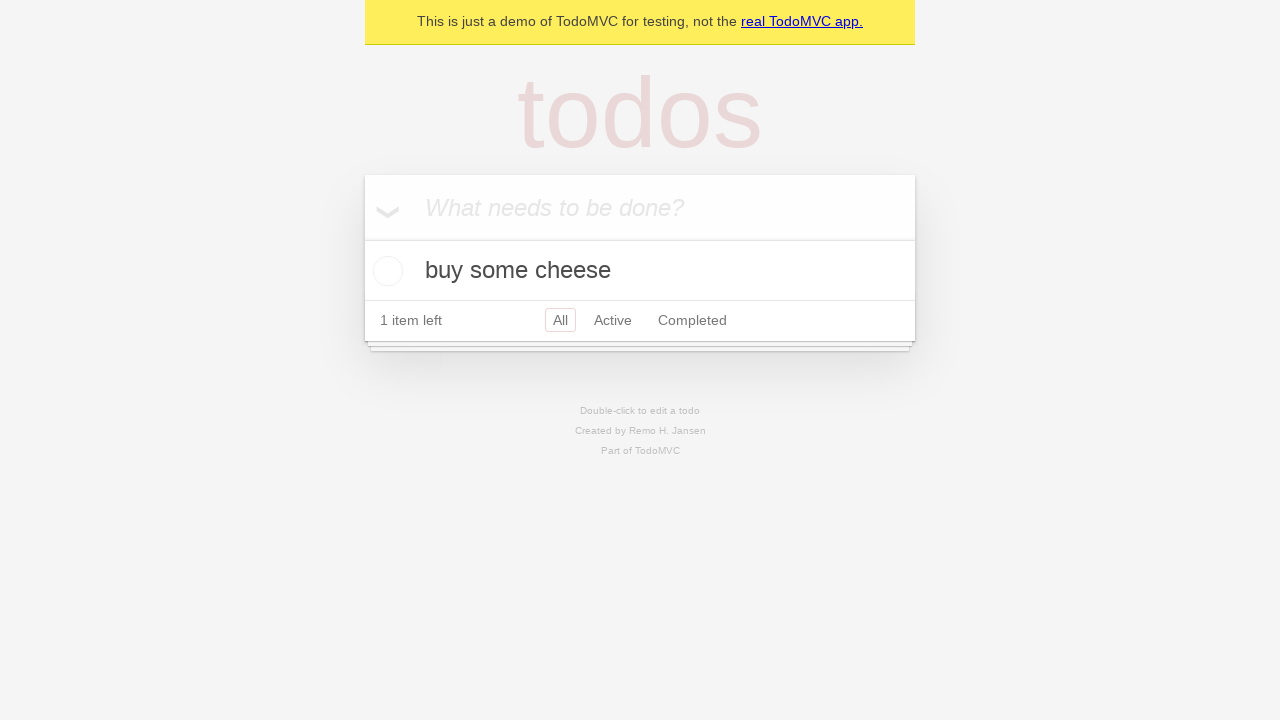

Filled todo input with 'feed the cat' on internal:attr=[placeholder="What needs to be done?"i]
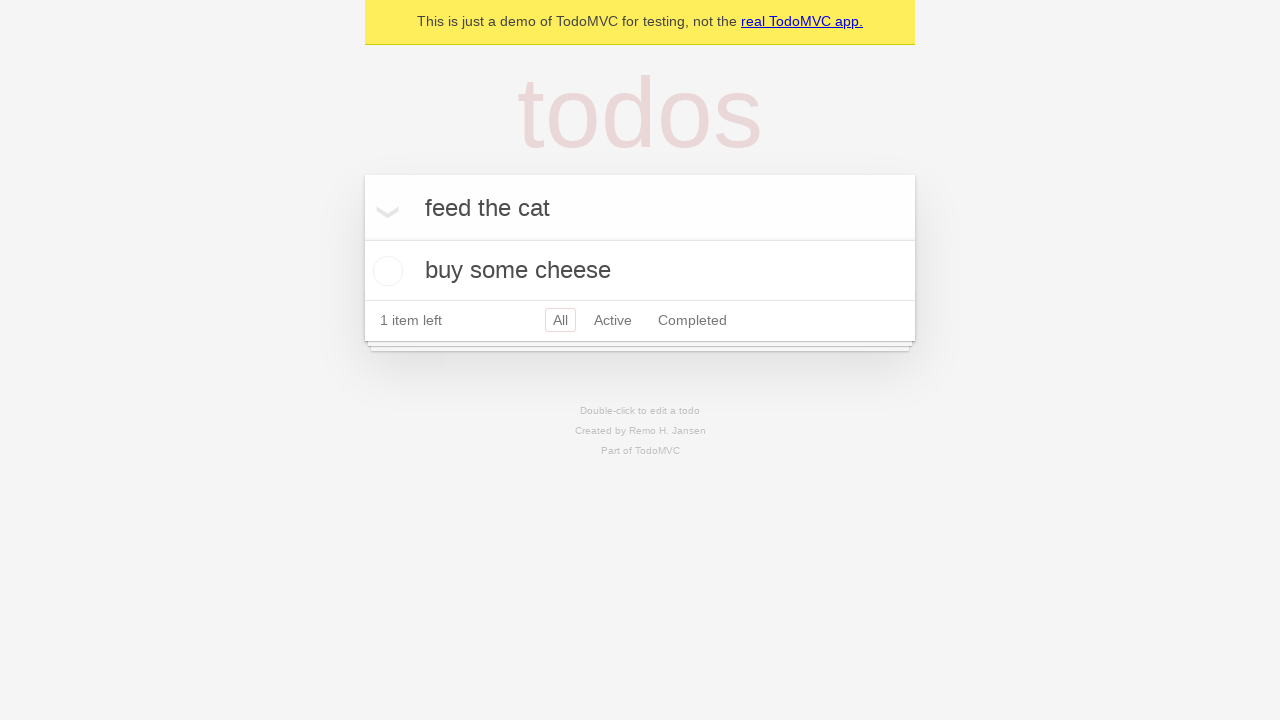

Pressed Enter to add second todo on internal:attr=[placeholder="What needs to be done?"i]
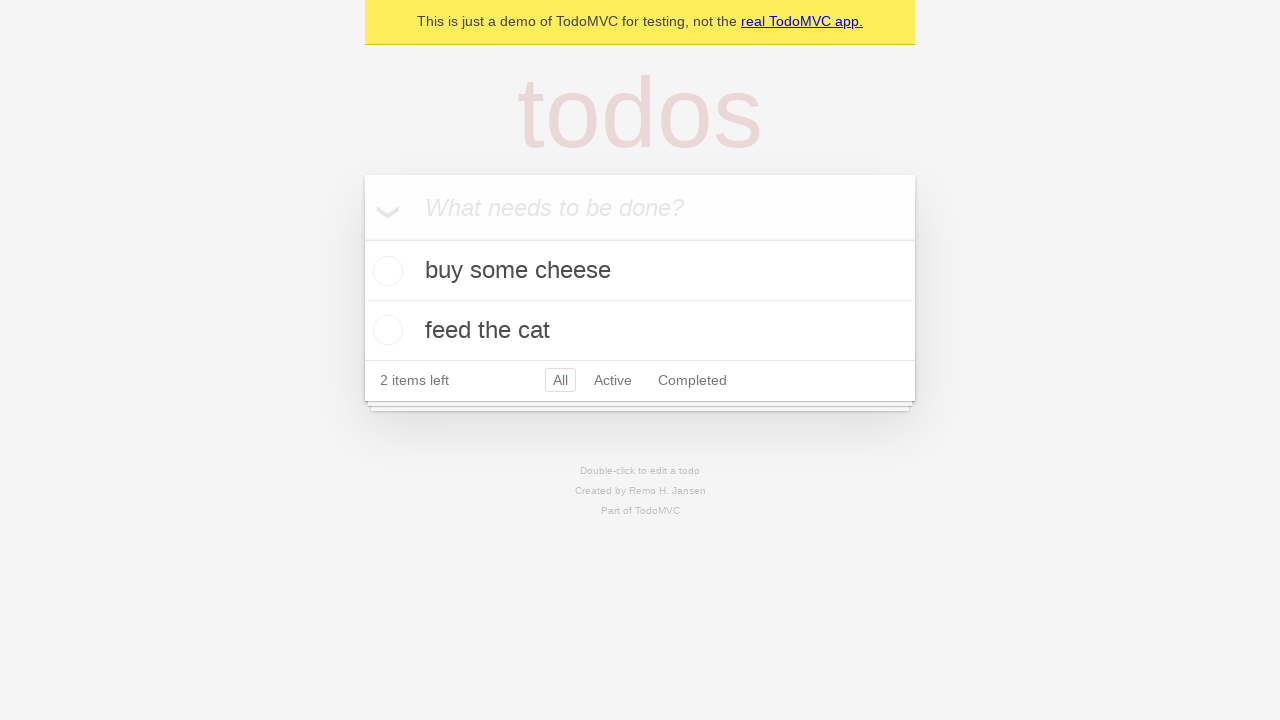

Filled todo input with 'book a doctors appointment' on internal:attr=[placeholder="What needs to be done?"i]
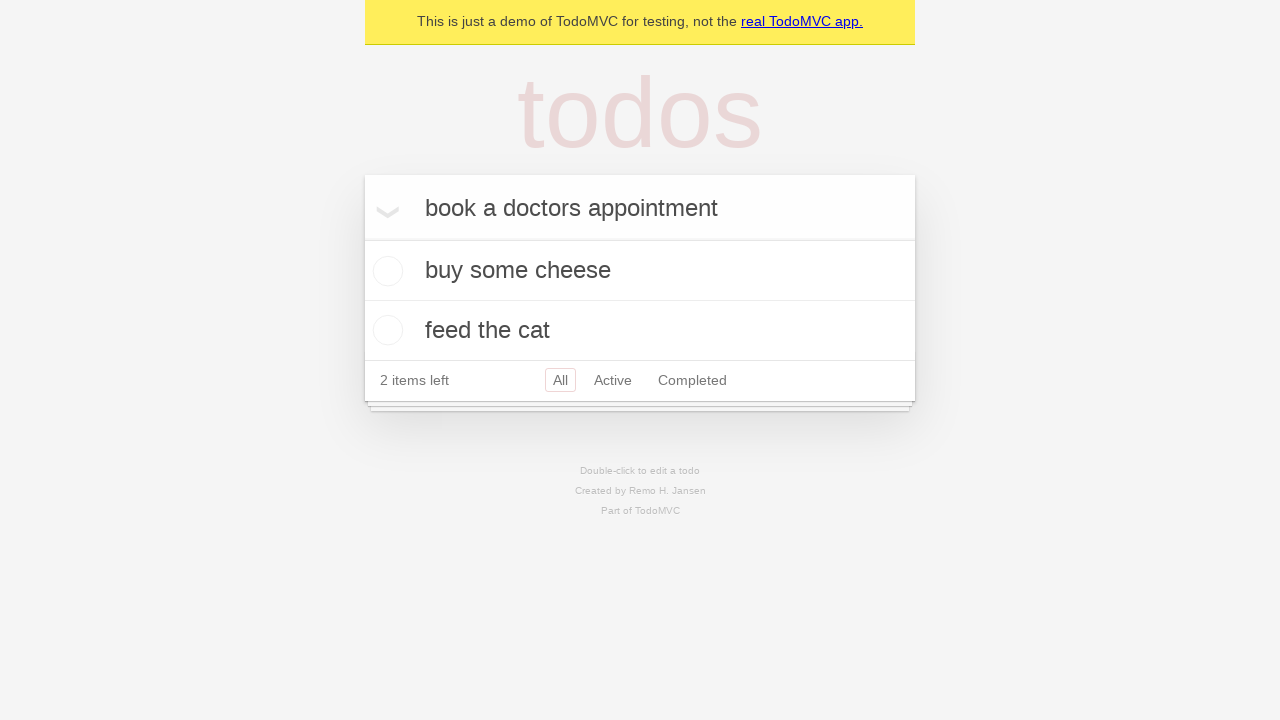

Pressed Enter to add third todo on internal:attr=[placeholder="What needs to be done?"i]
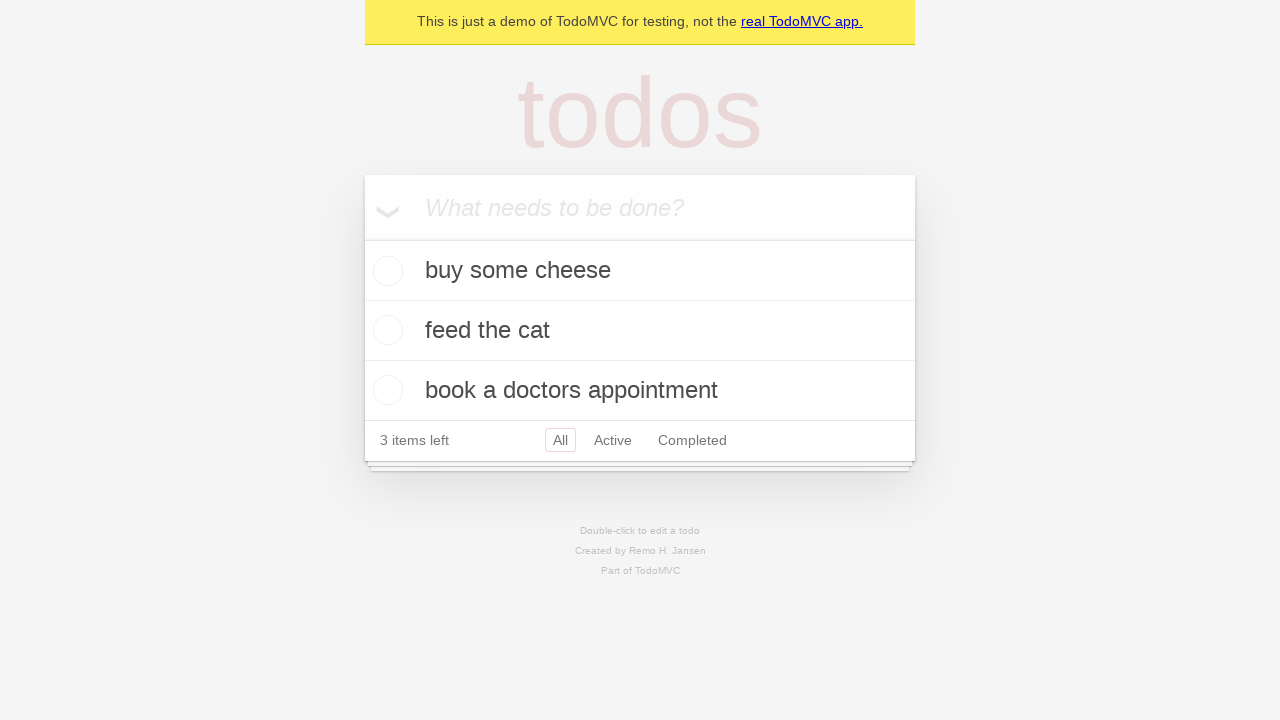

Checked the second todo item (feed the cat) at (385, 330) on internal:testid=[data-testid="todo-item"s] >> nth=1 >> internal:role=checkbox
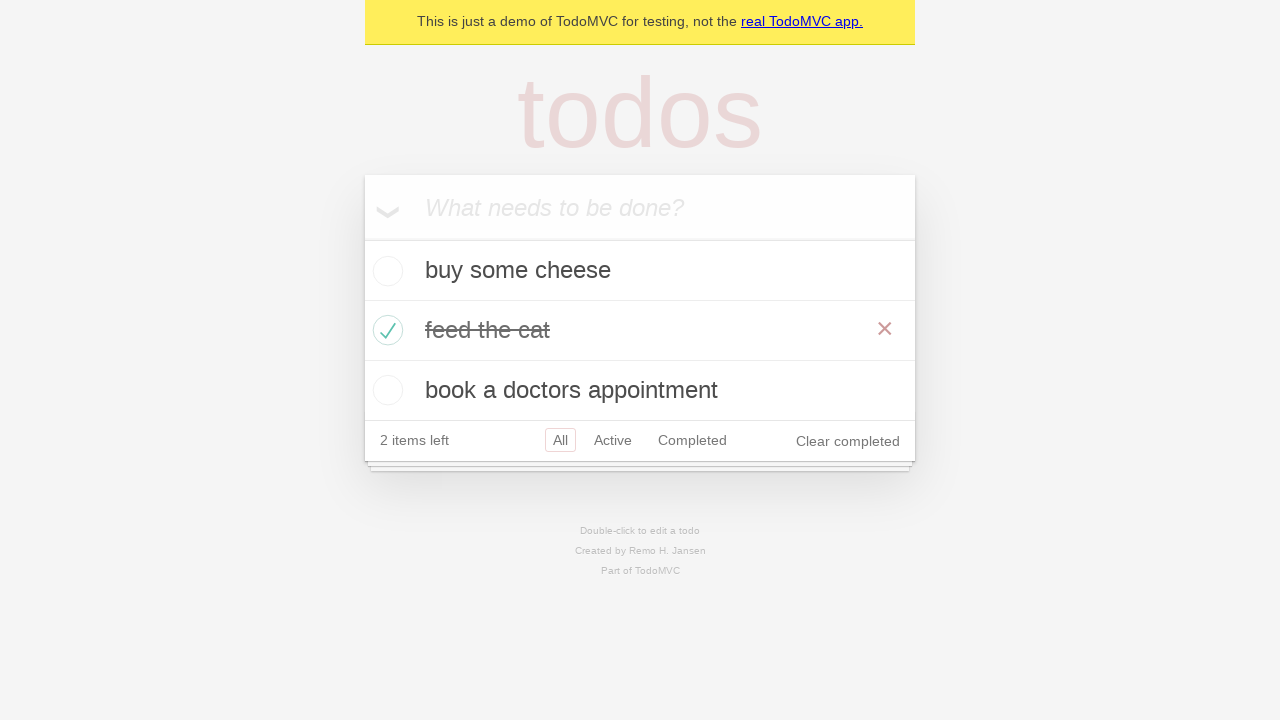

Clicked All filter at (560, 440) on internal:role=link[name="All"i]
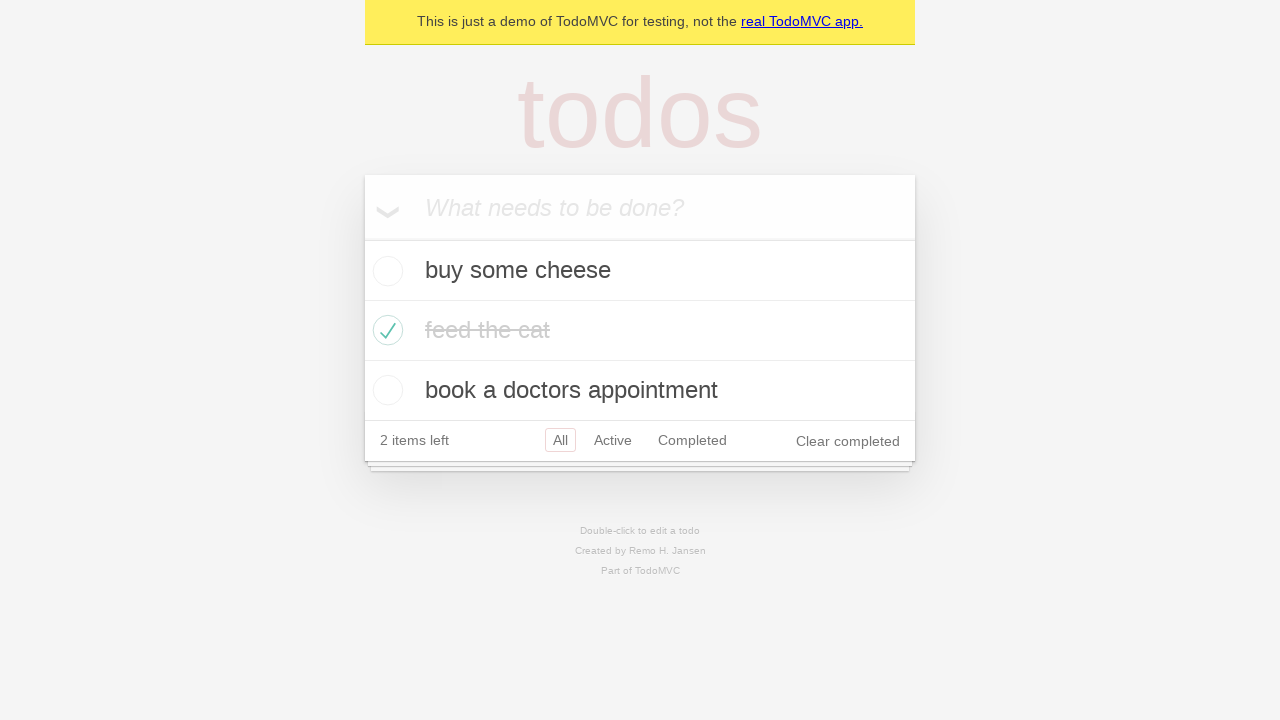

Clicked Active filter at (613, 440) on internal:role=link[name="Active"i]
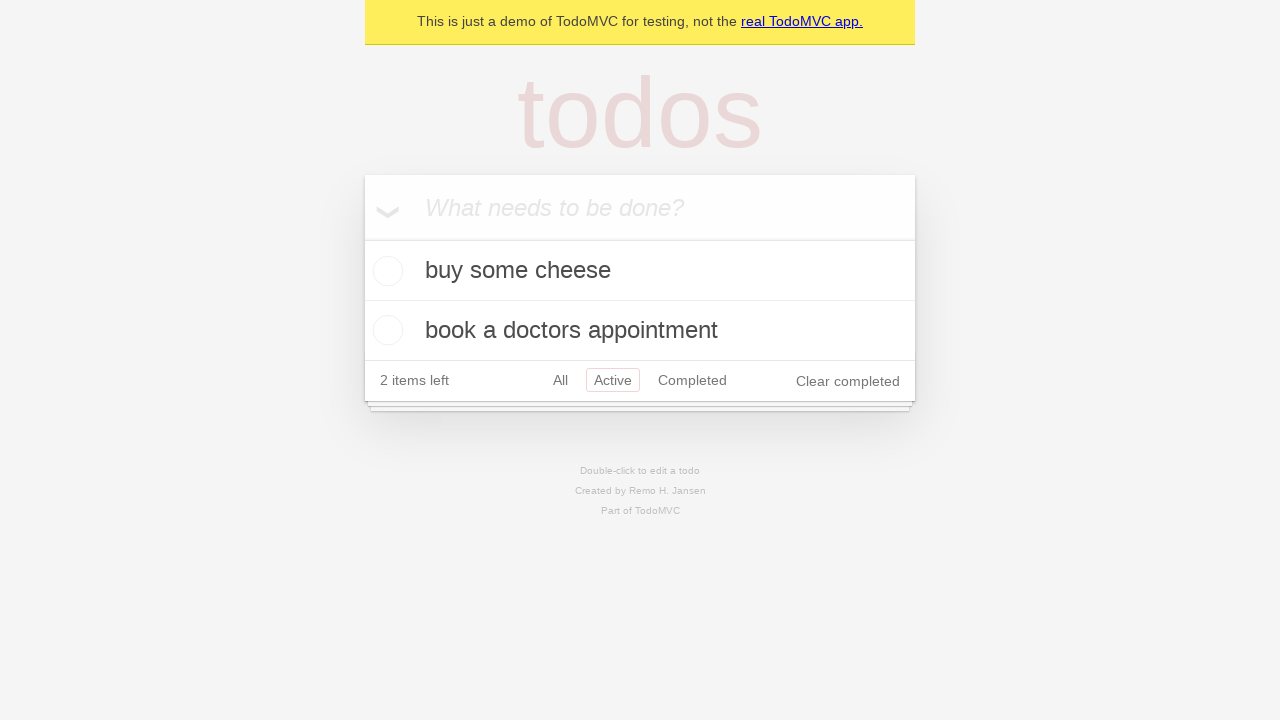

Clicked Completed filter at (692, 380) on internal:role=link[name="Completed"i]
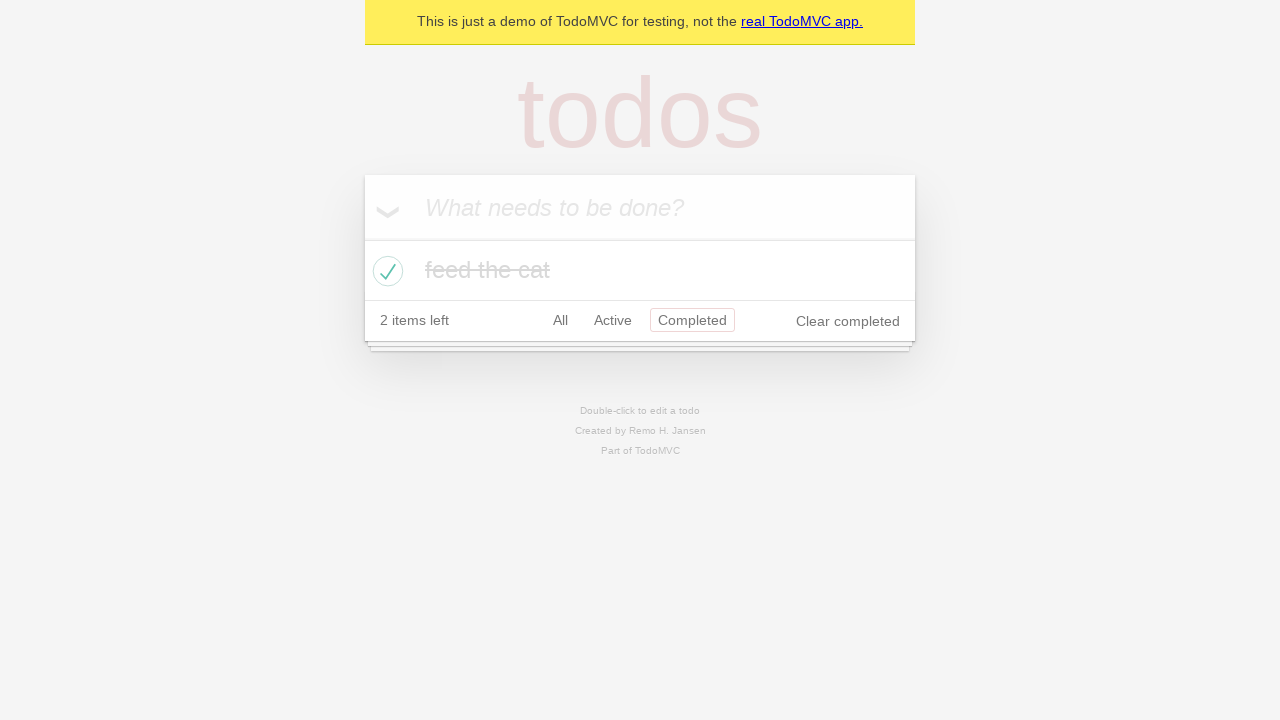

Navigated back using browser back button (returned to Active filter)
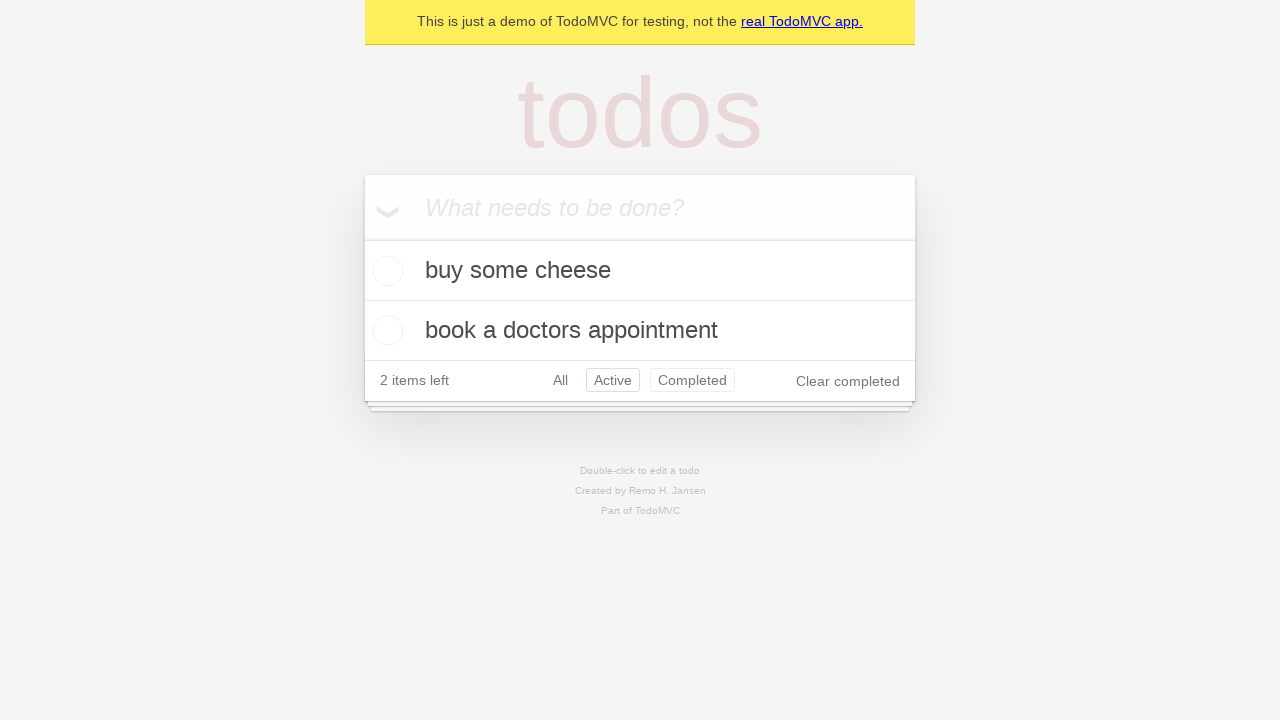

Navigated back again using browser back button (returned to All filter)
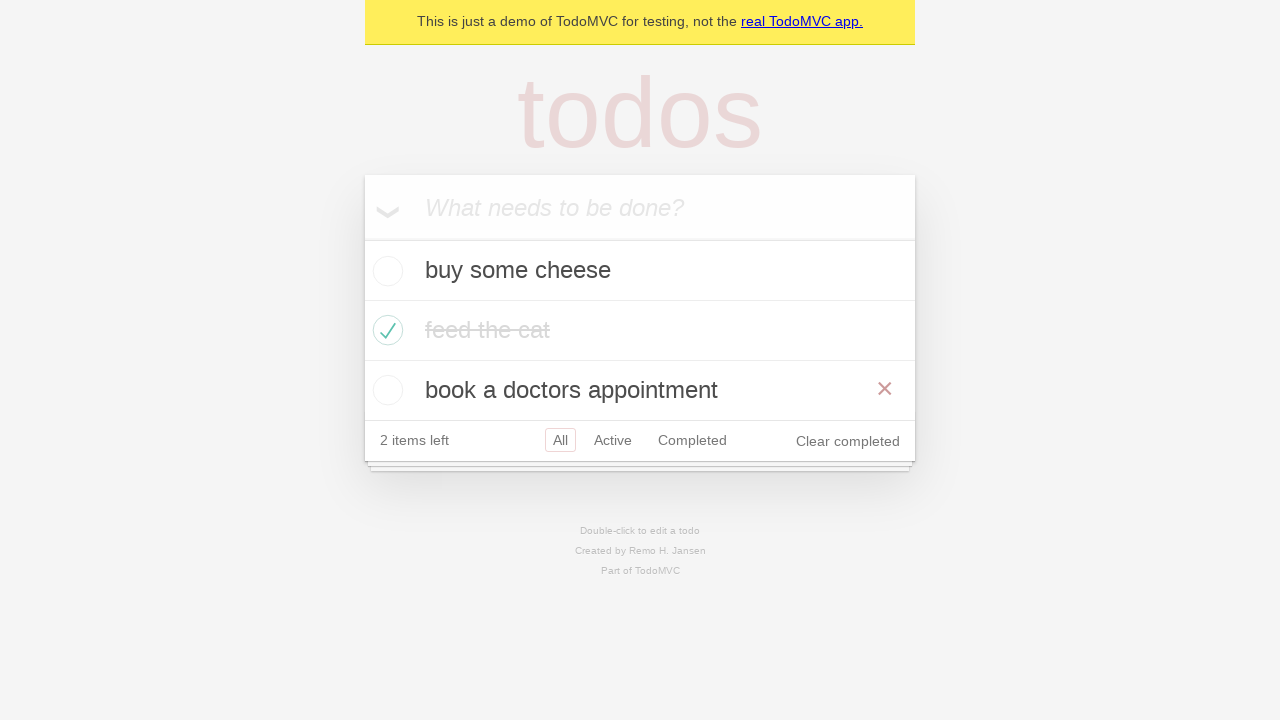

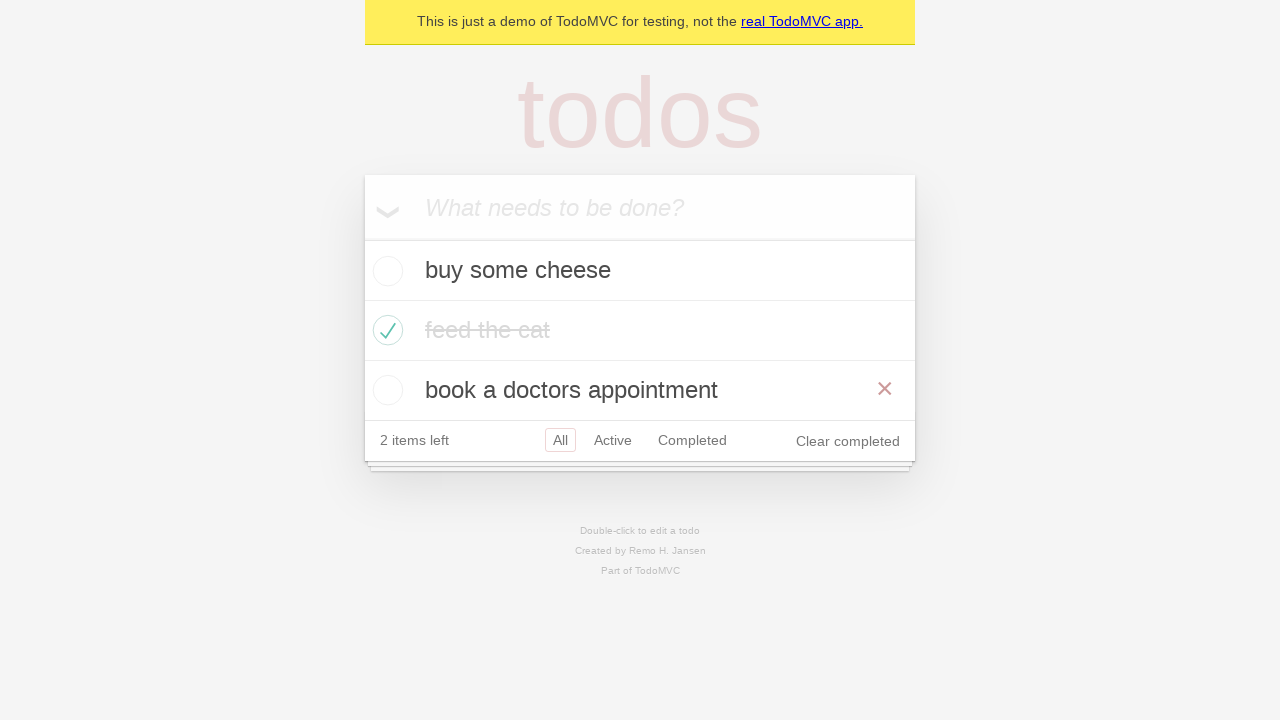